Navigates to the Selenium official website and maximizes the browser window to verify the site loads correctly.

Starting URL: https://www.selenium.dev/

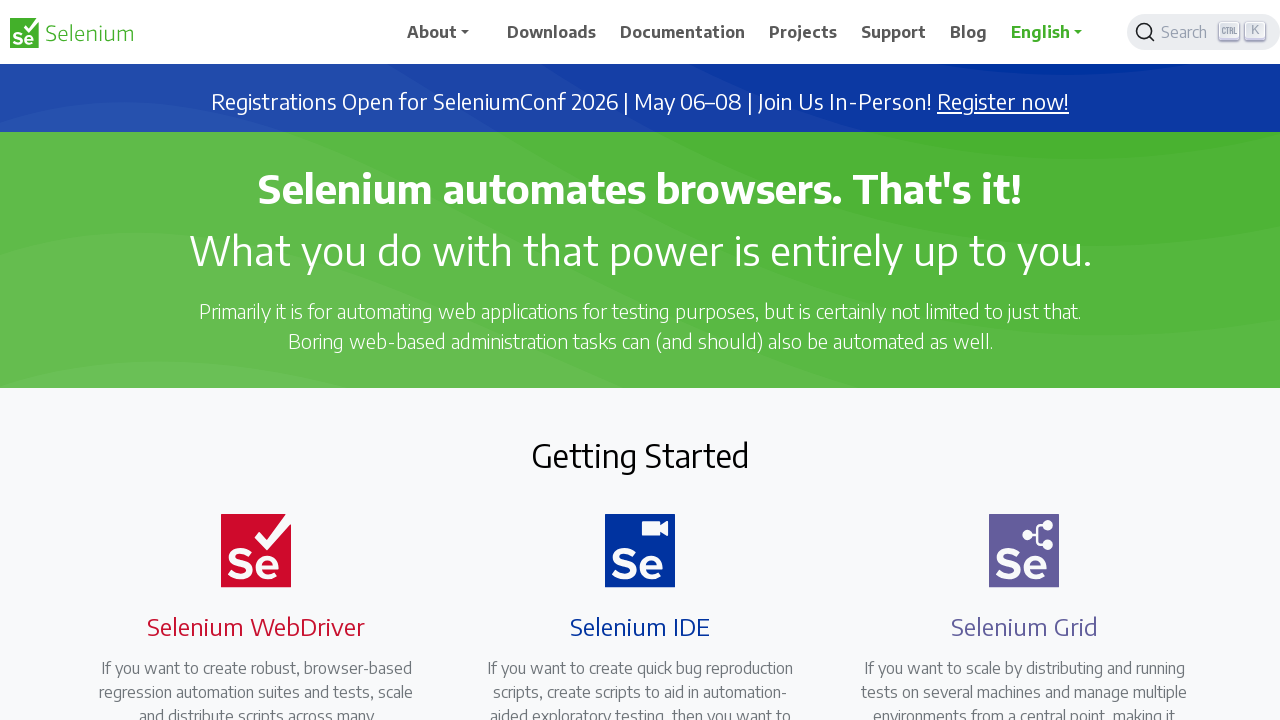

Set browser viewport to 1920x1080 to maximize window
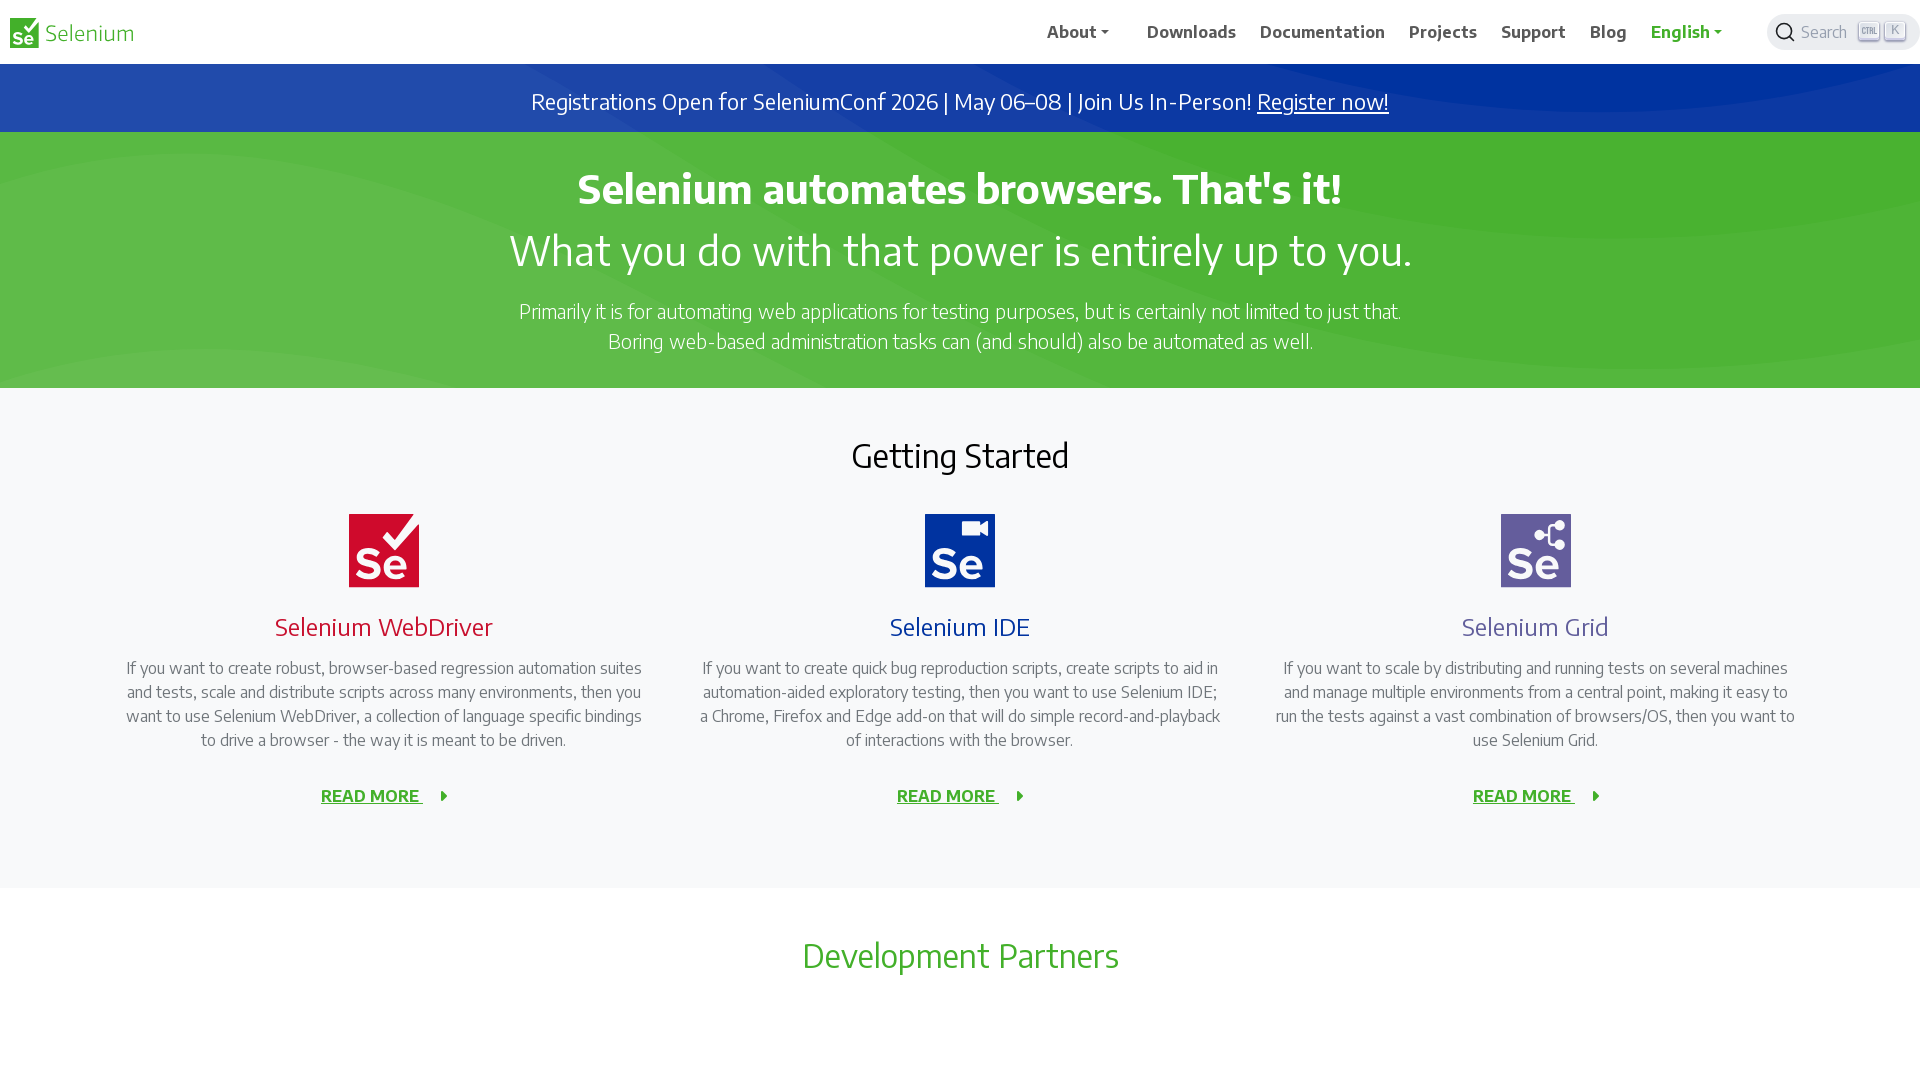

Selenium official website loaded successfully
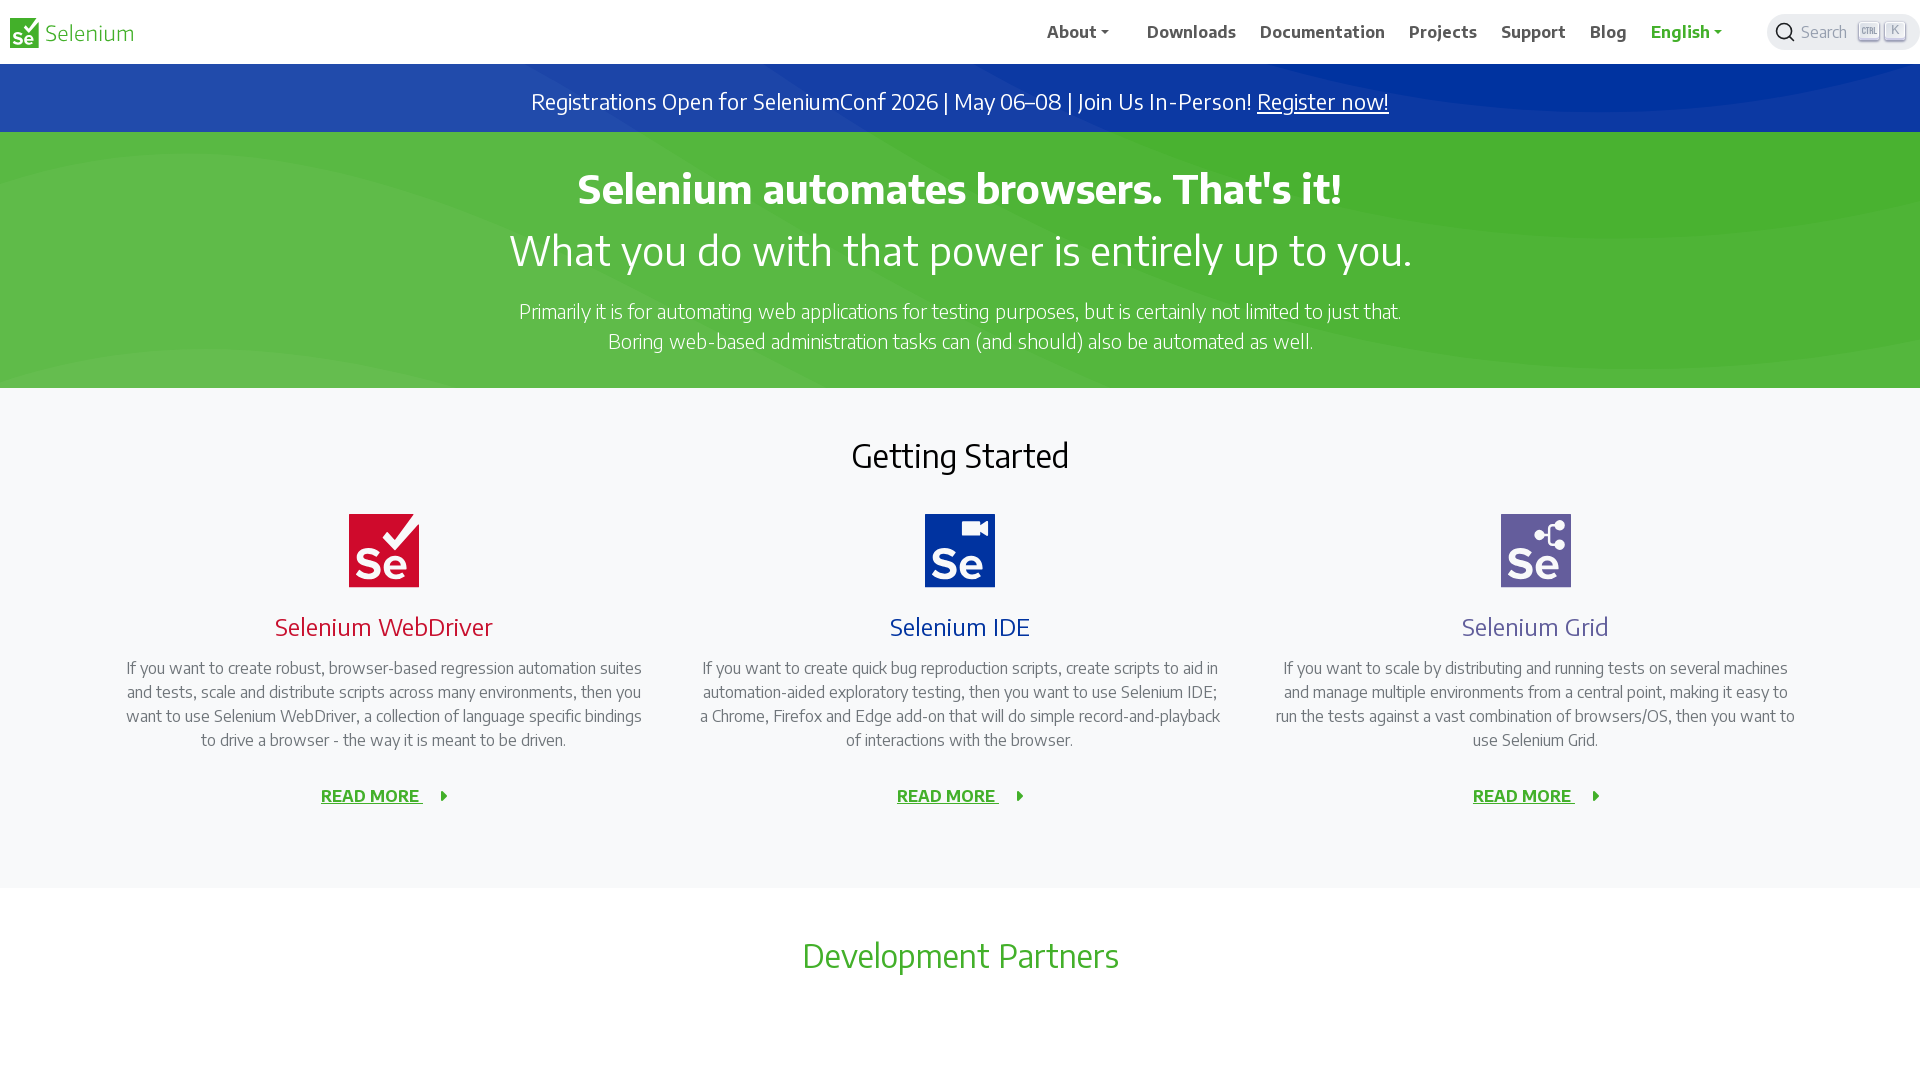

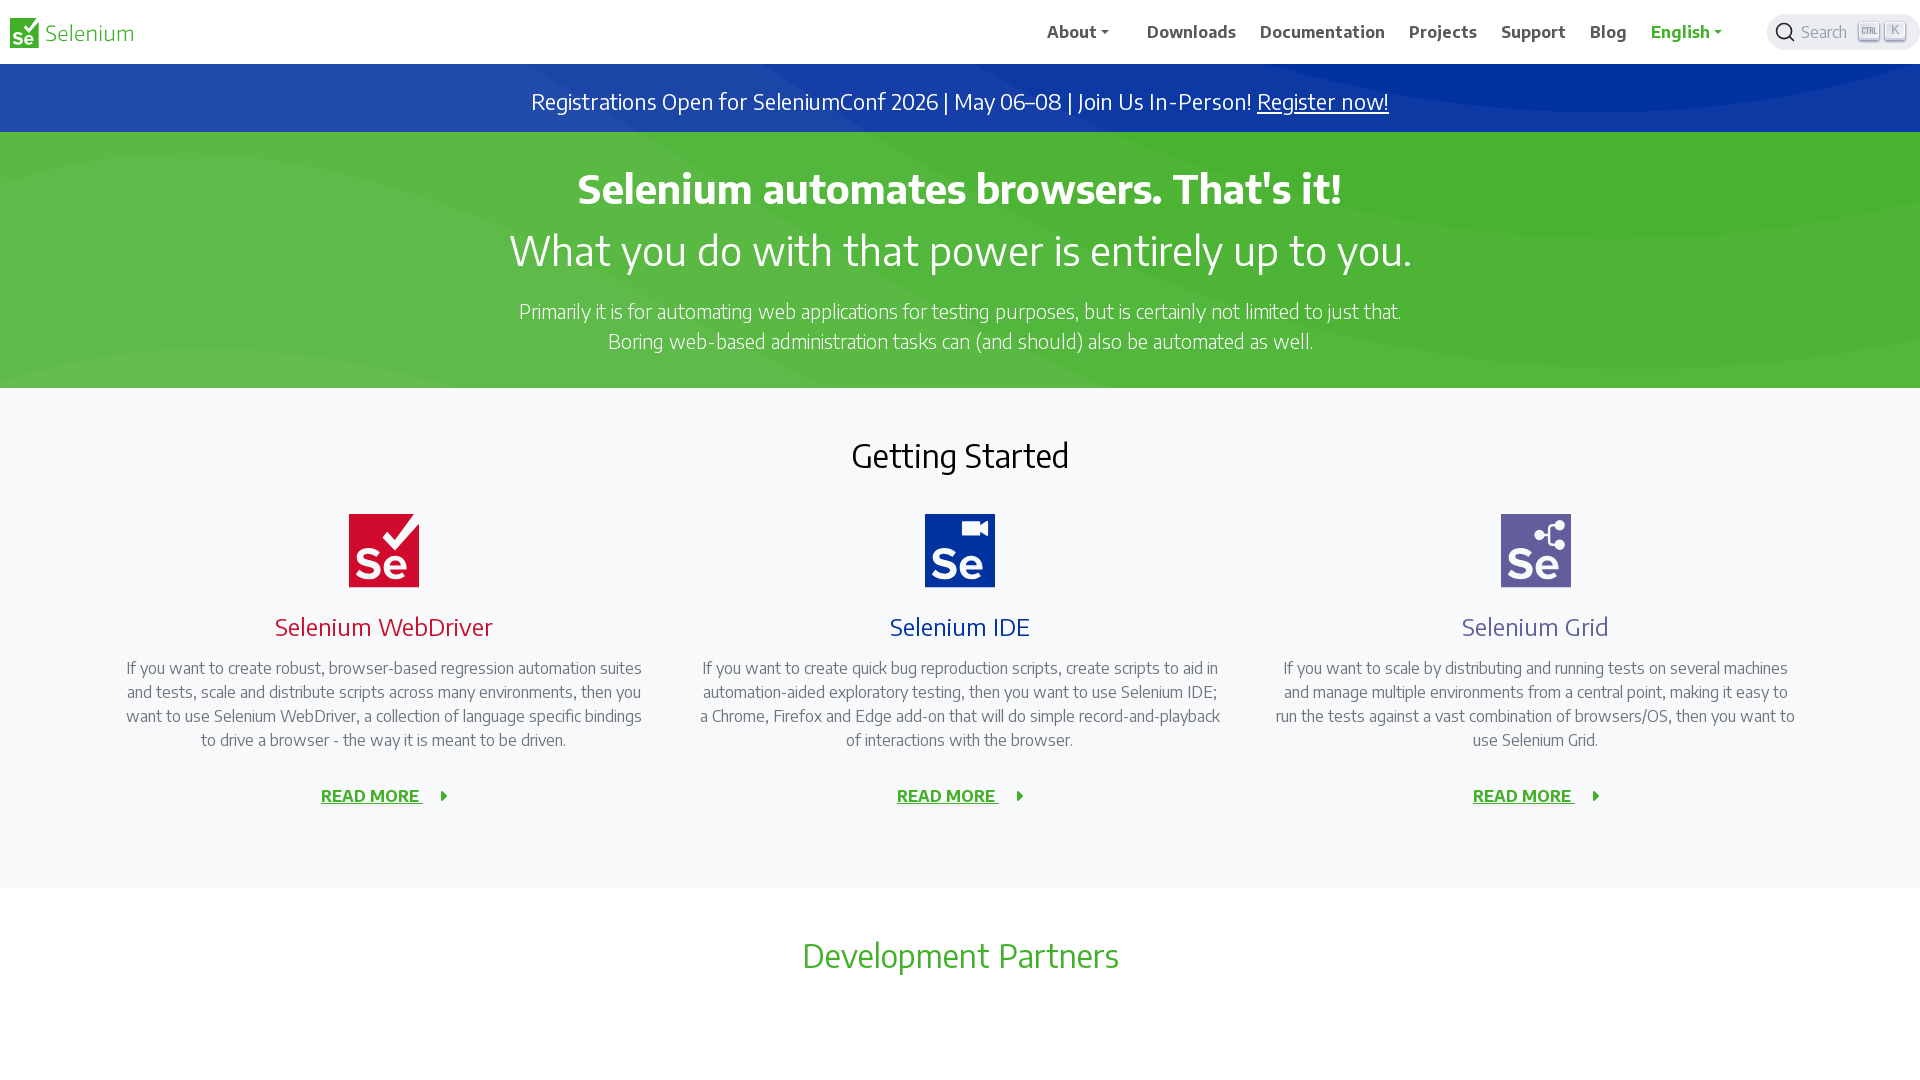